Tests JavaScript confirmation alert by clicking a button, accepting the alert to verify "Ok" message, then clicking again and dismissing to verify "Cancel" message.

Starting URL: https://loopcamp.vercel.app/javascript-alerts.html

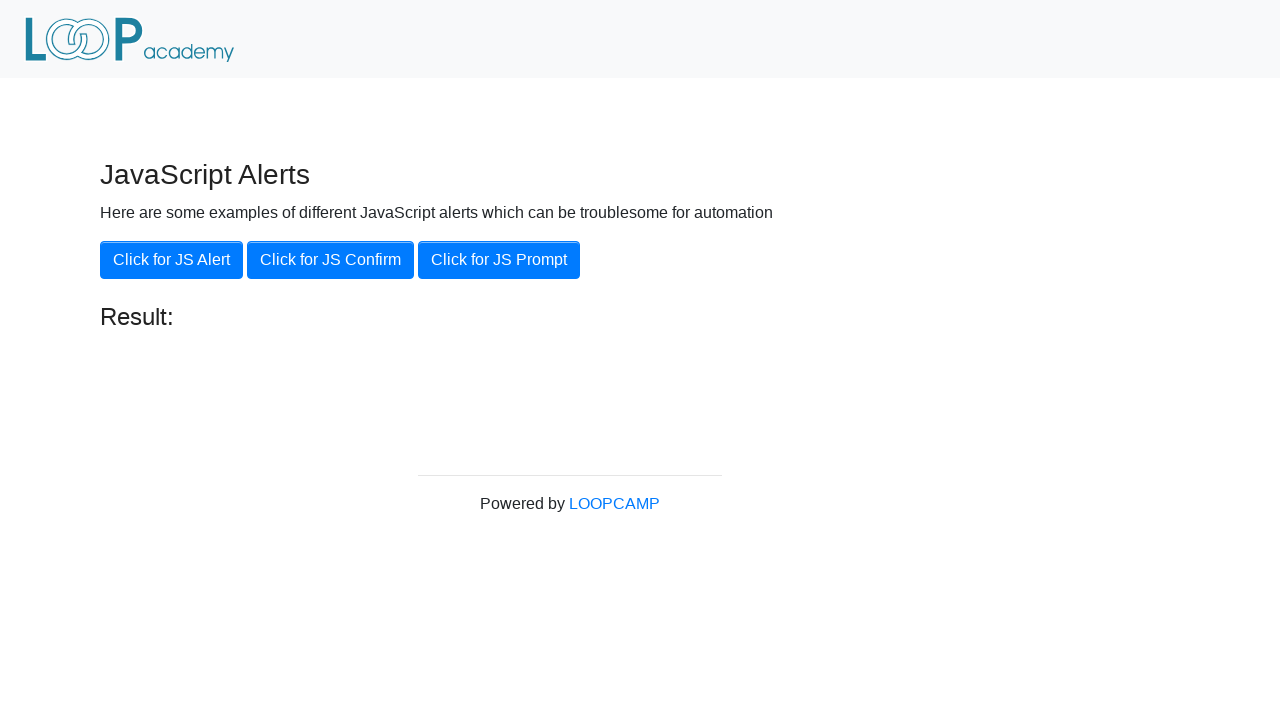

Set up dialog handler to accept the confirmation alert
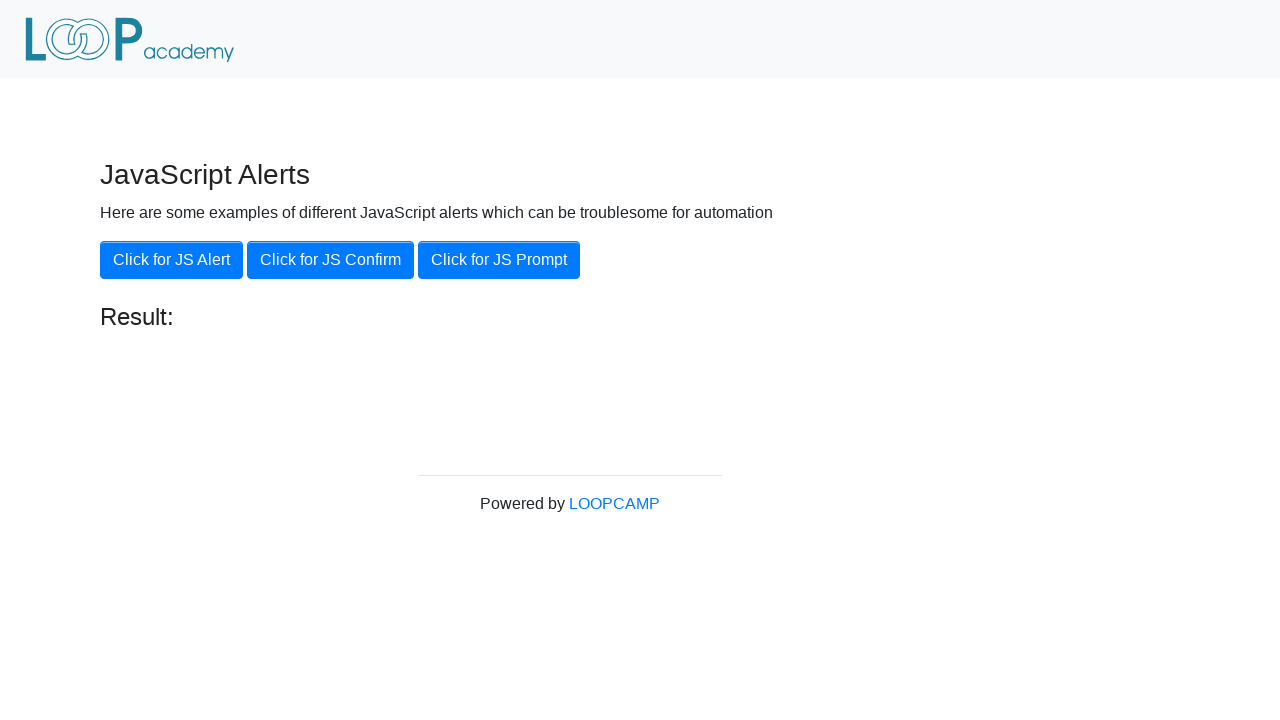

Clicked the 'Click for JS Confirm' button at (330, 260) on xpath=//button[contains(text(),'Click for JS Confirm')]
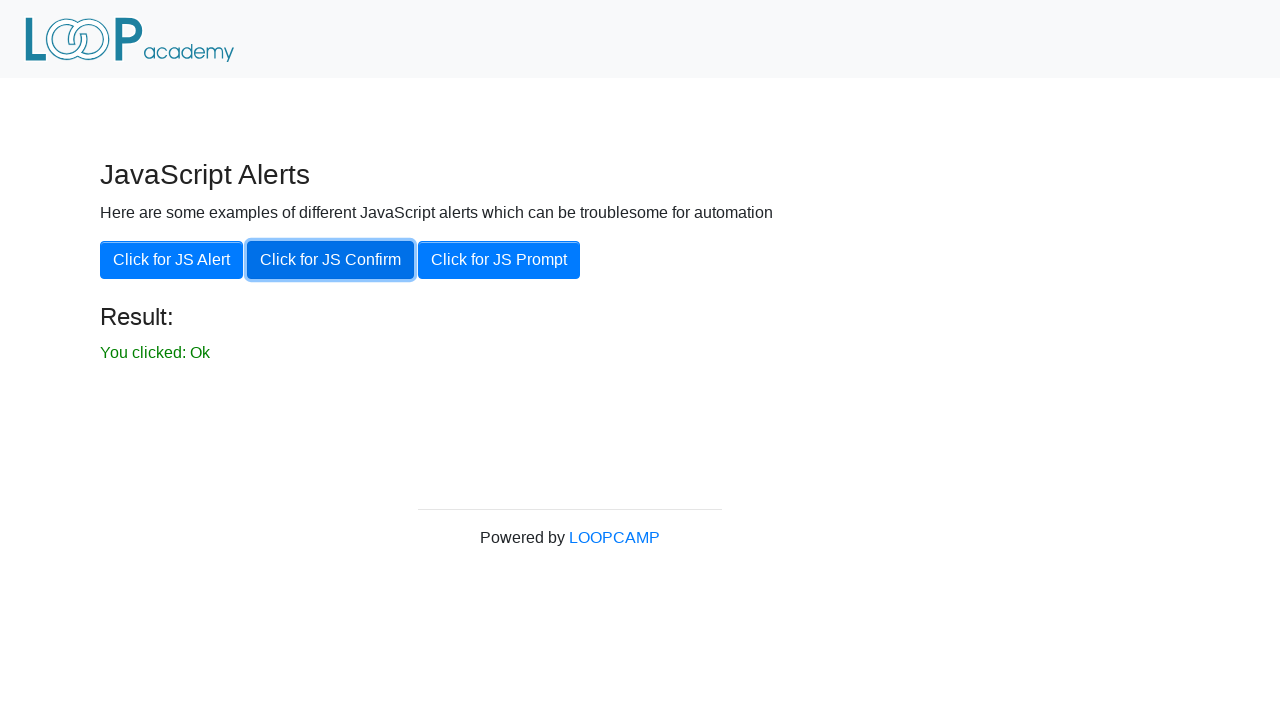

Result element appeared after accepting alert
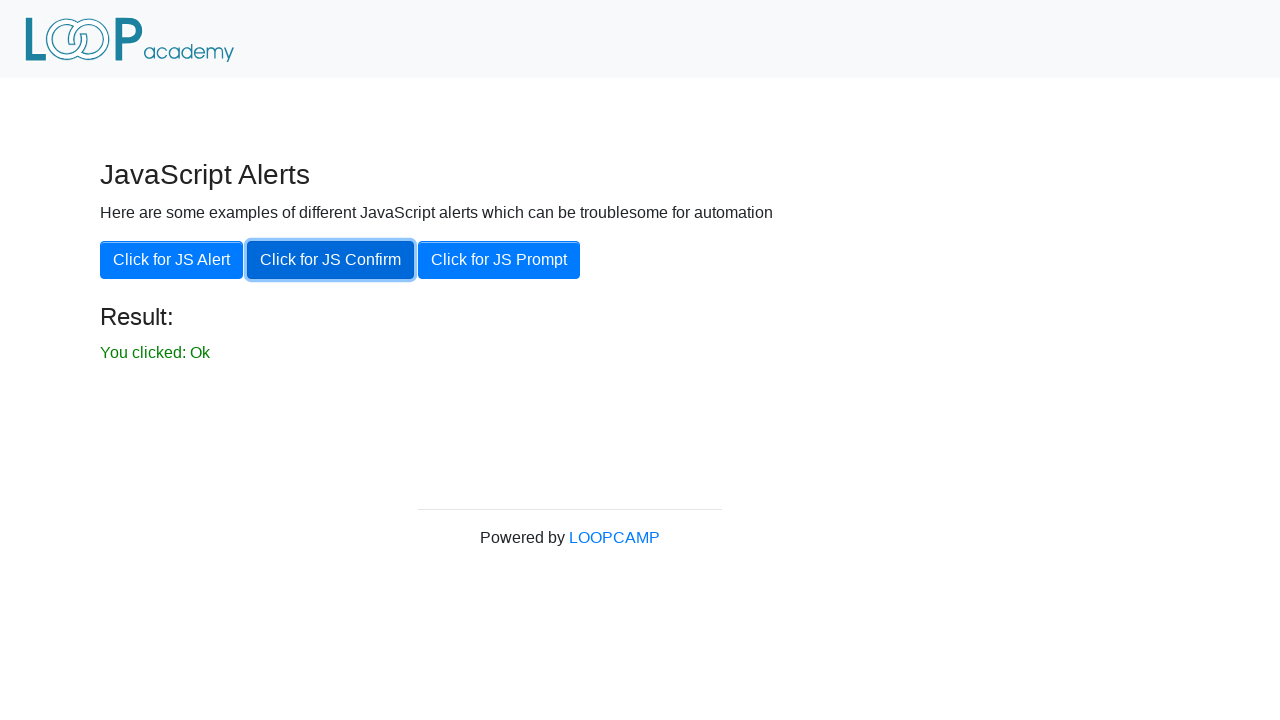

Retrieved result text from the result element
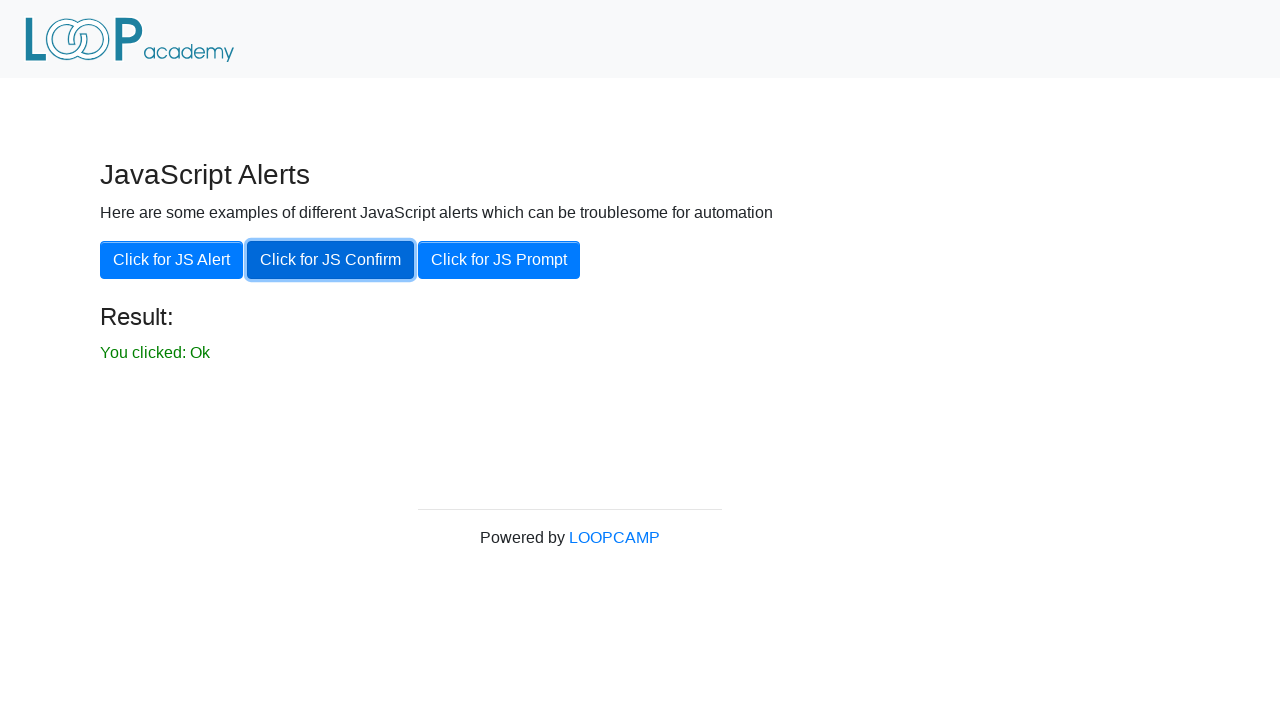

Verified that result shows 'You clicked: Ok'
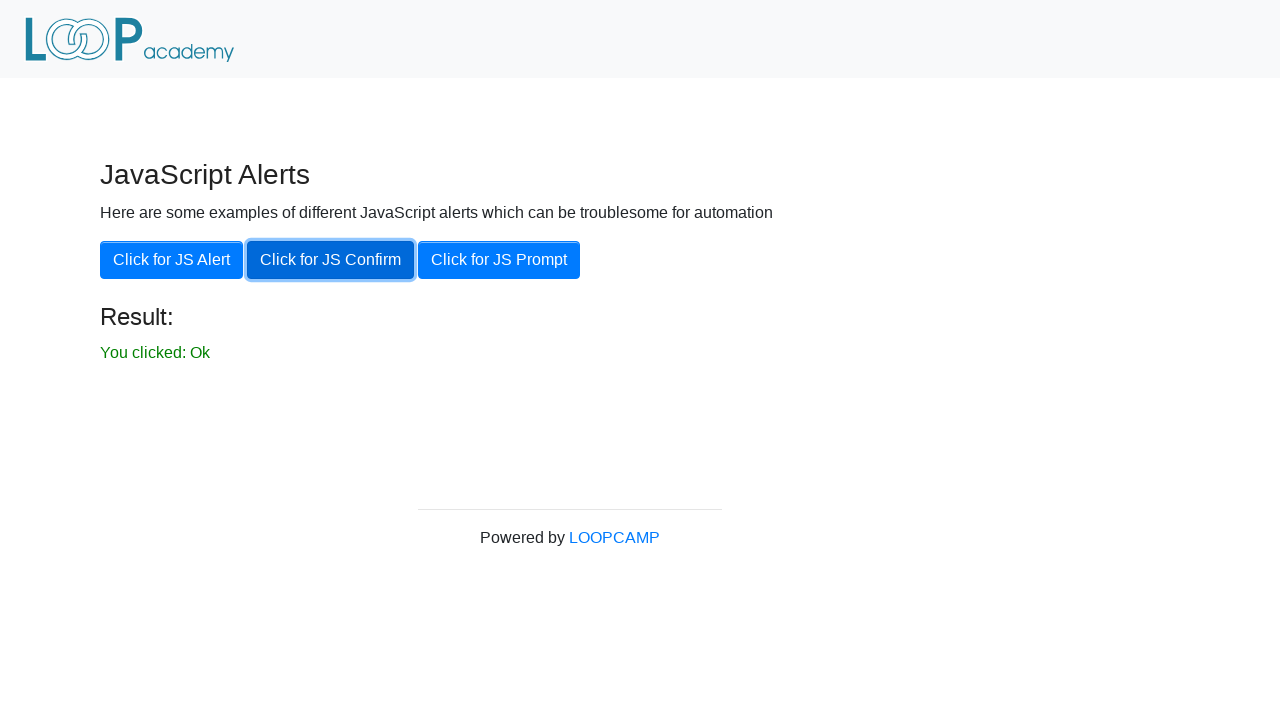

Set up dialog handler to dismiss the confirmation alert
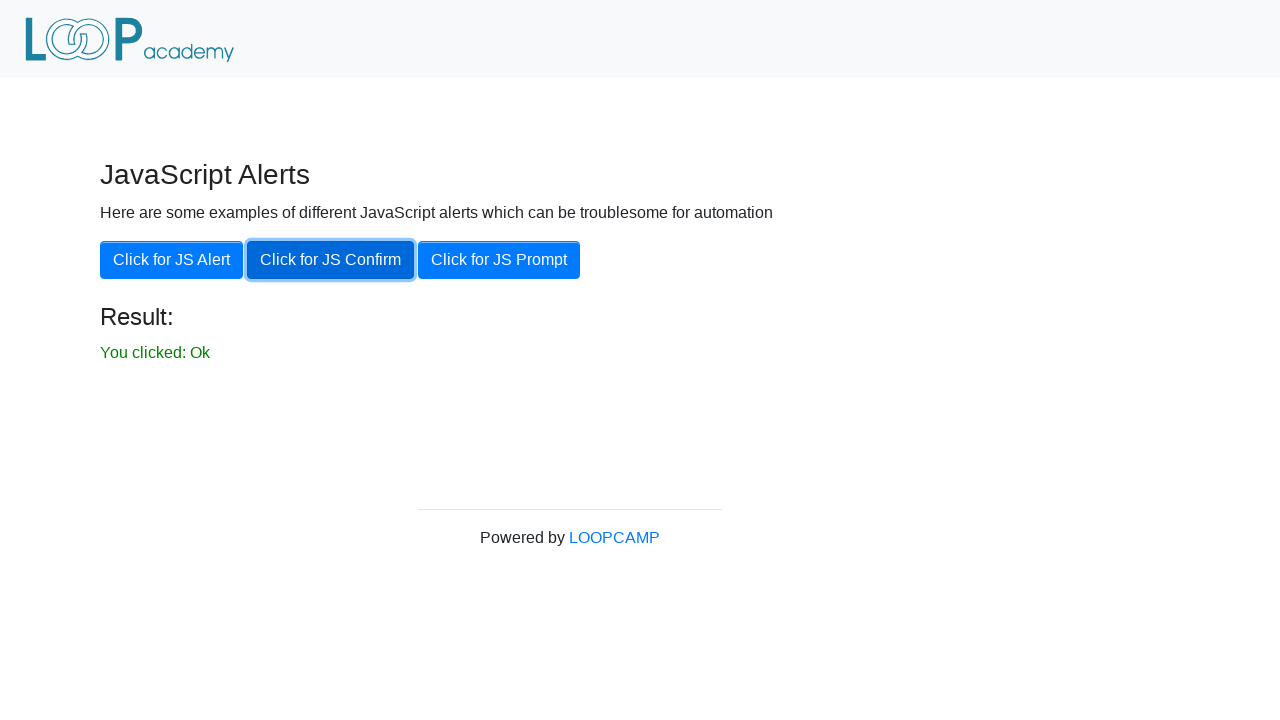

Clicked the 'Click for JS Confirm' button again at (330, 260) on xpath=//button[contains(text(),'Click for JS Confirm')]
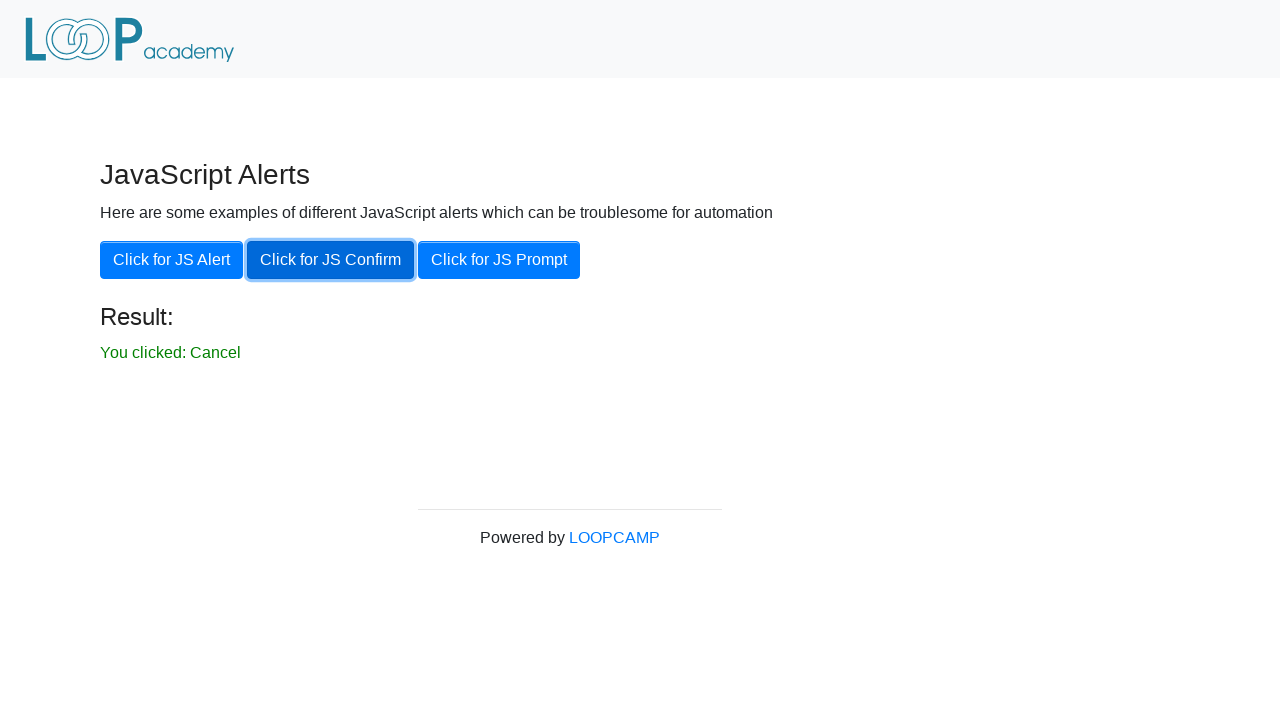

Result element updated to show 'You clicked: Cancel' after dismissing alert
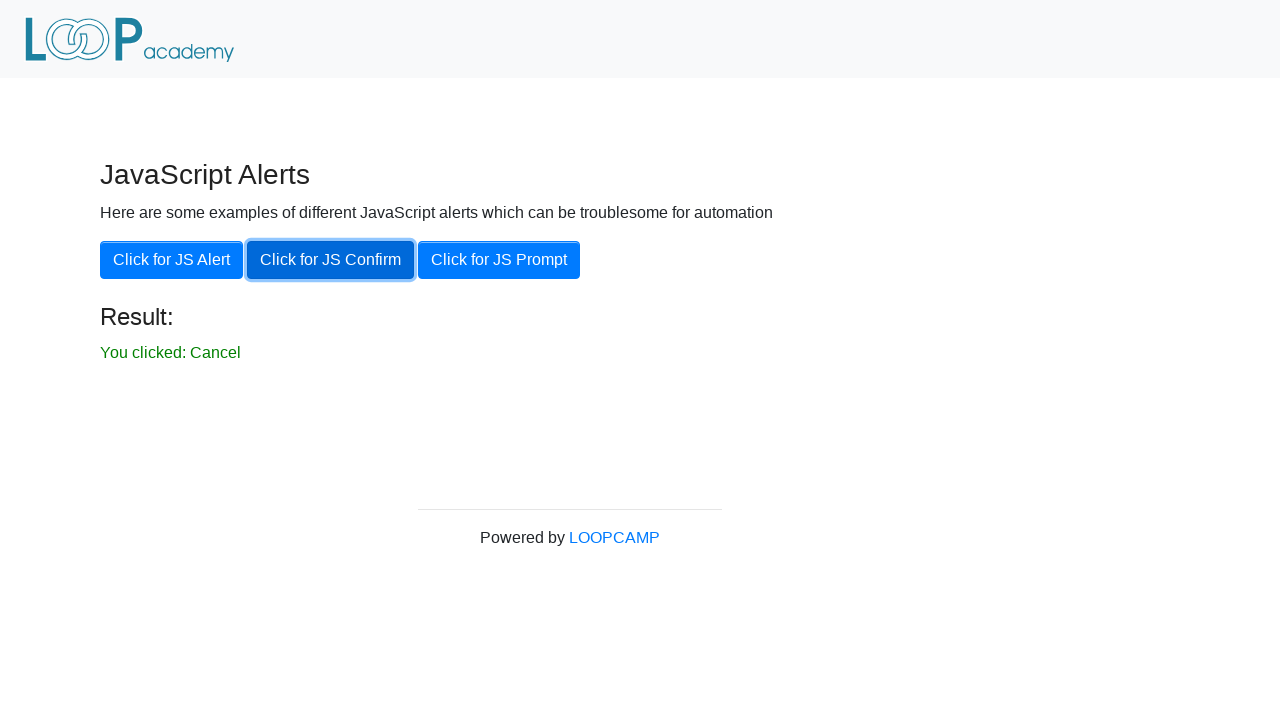

Retrieved result text from the result element
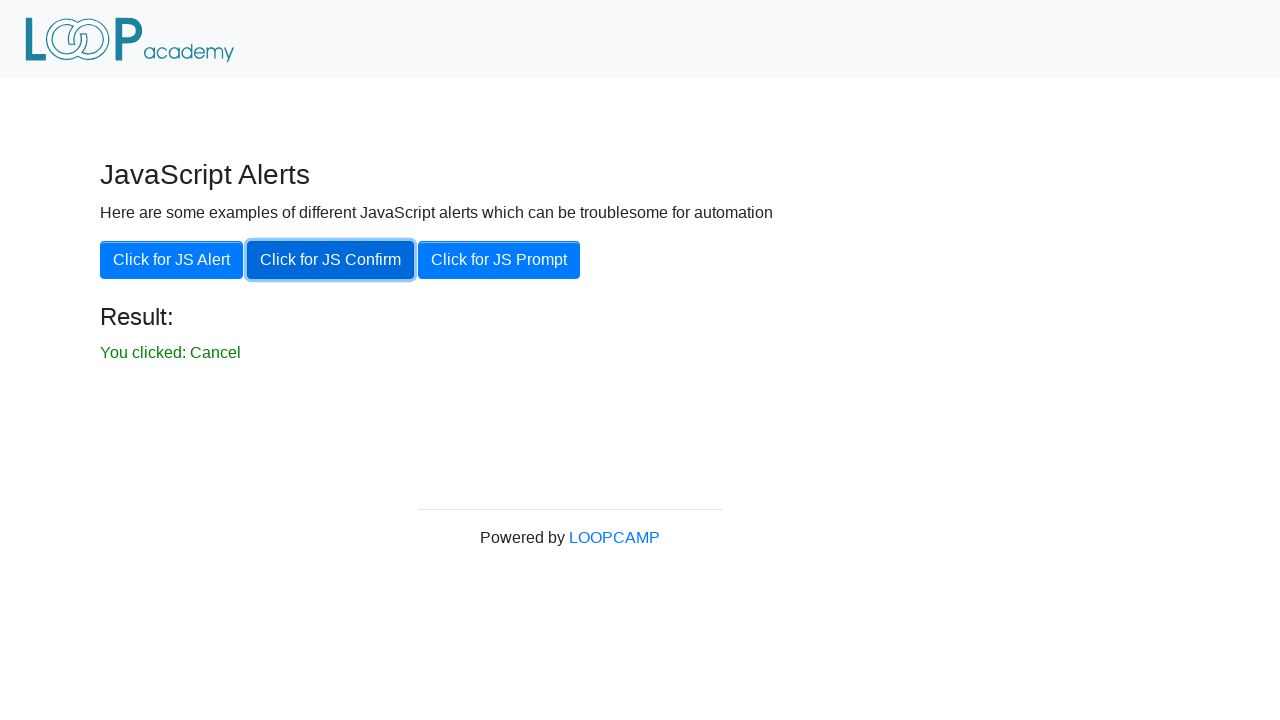

Verified that result shows 'You clicked: Cancel'
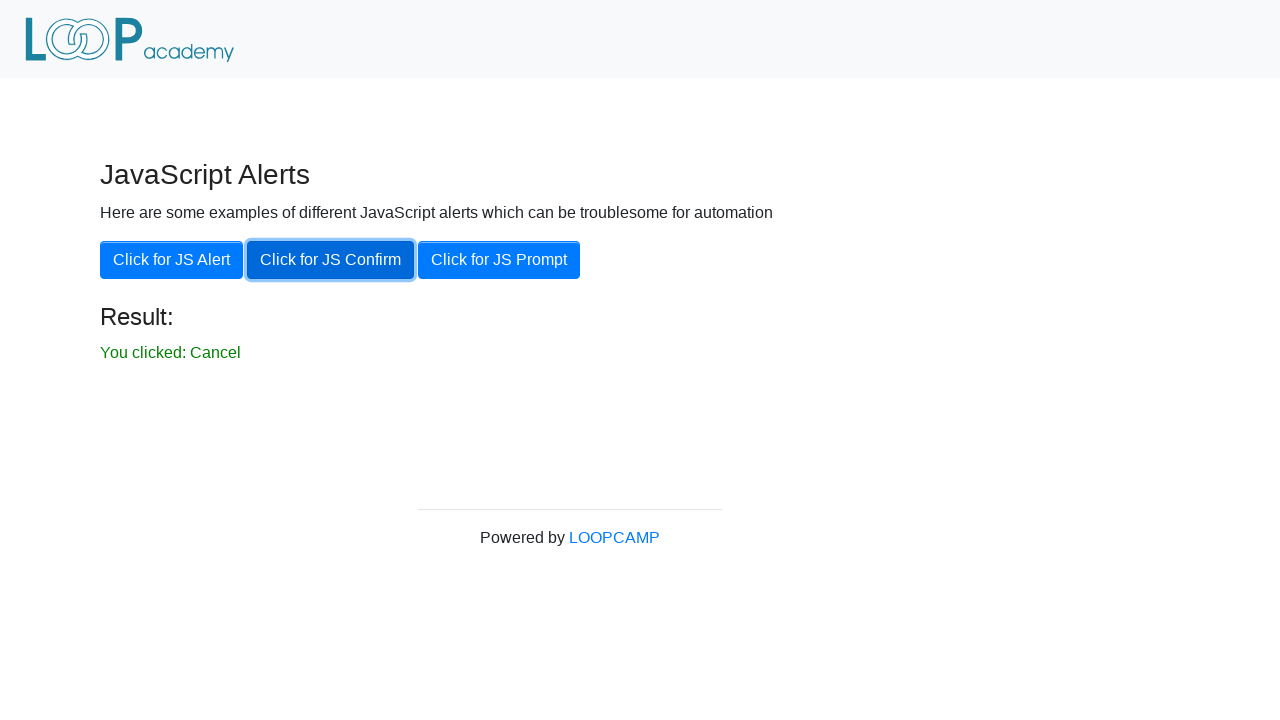

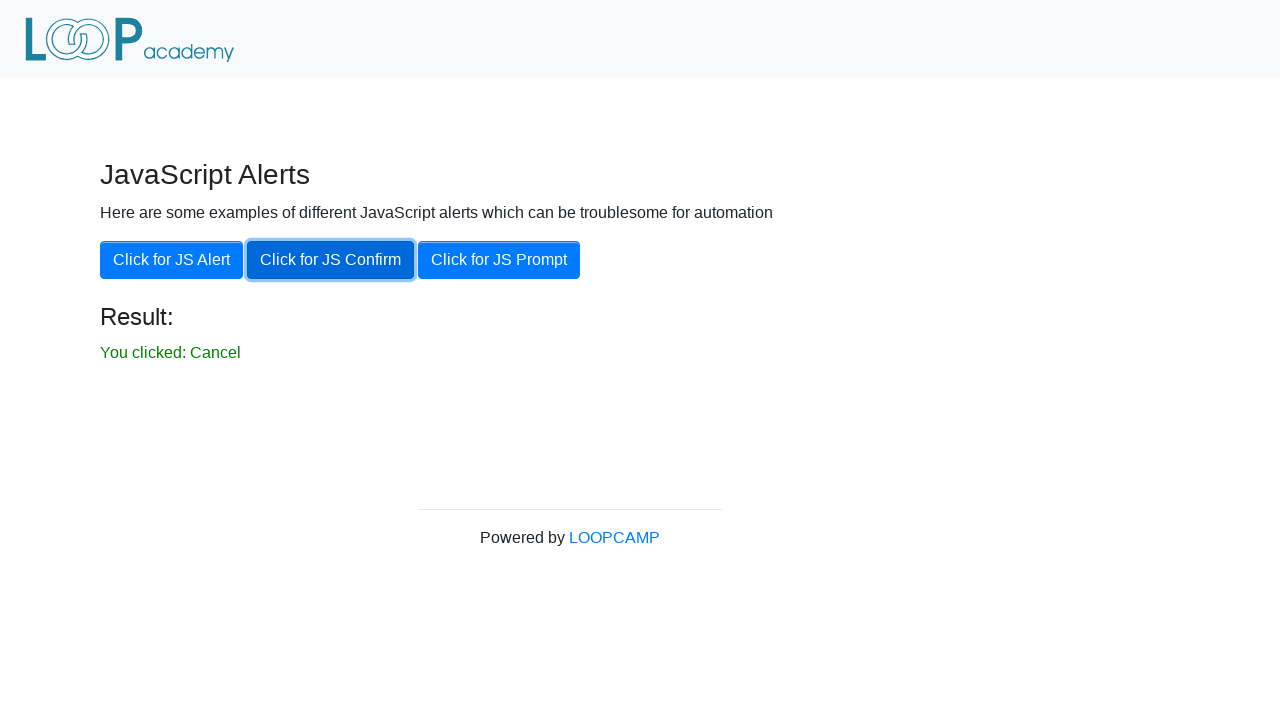